Tests dynamic loading by clicking start button and waiting for hidden element to appear with text

Starting URL: https://the-internet.herokuapp.com/dynamic_loading/2

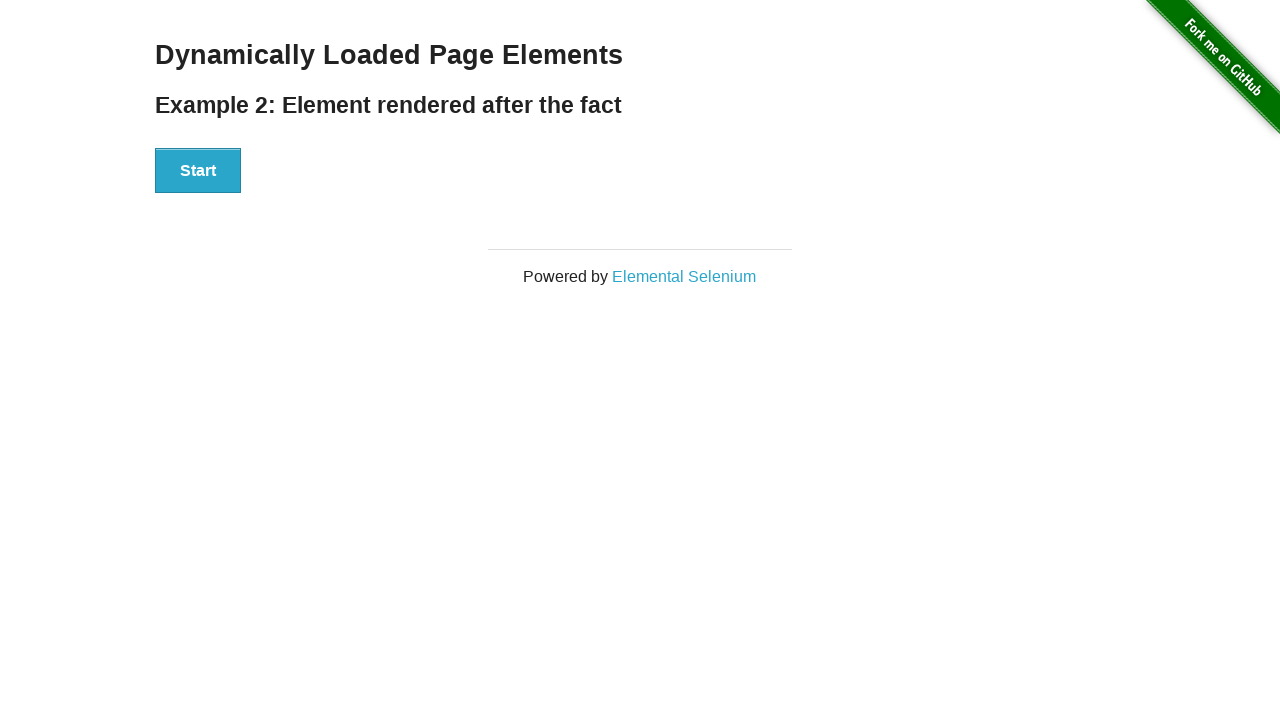

Clicked Start button to initiate dynamic loading at (198, 171) on button:has-text('Start')
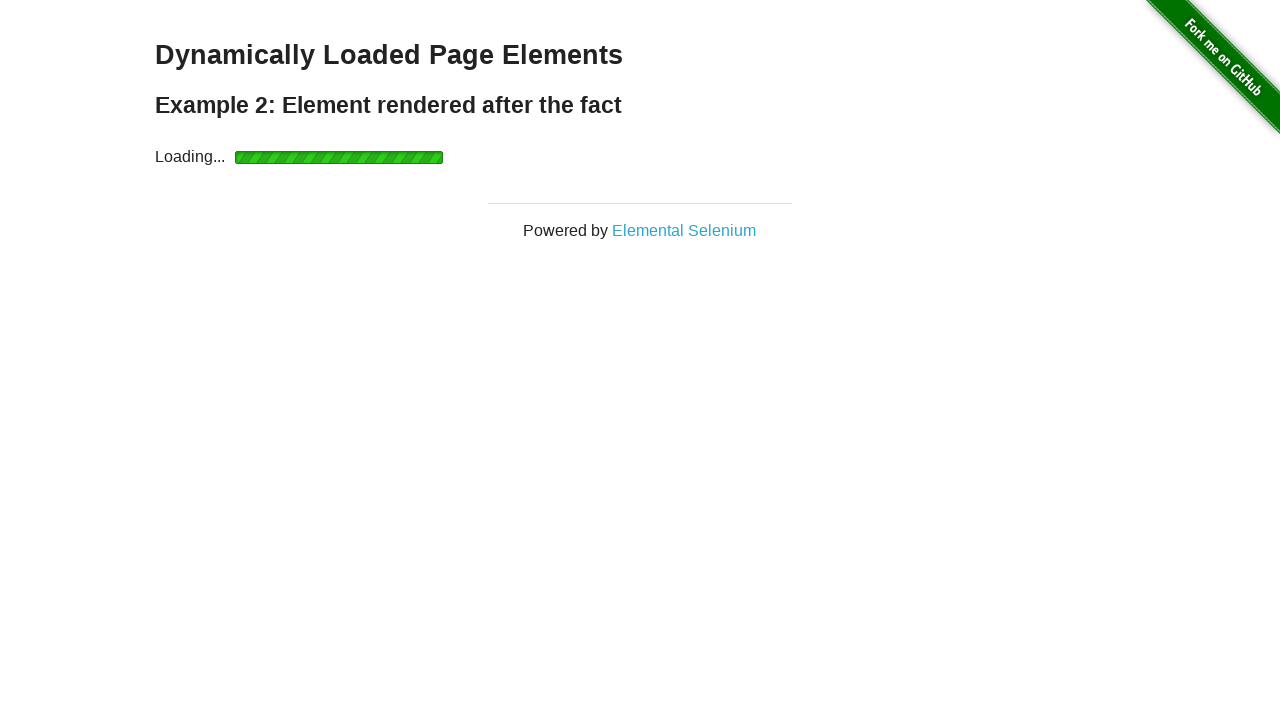

Waited for hidden element to appear
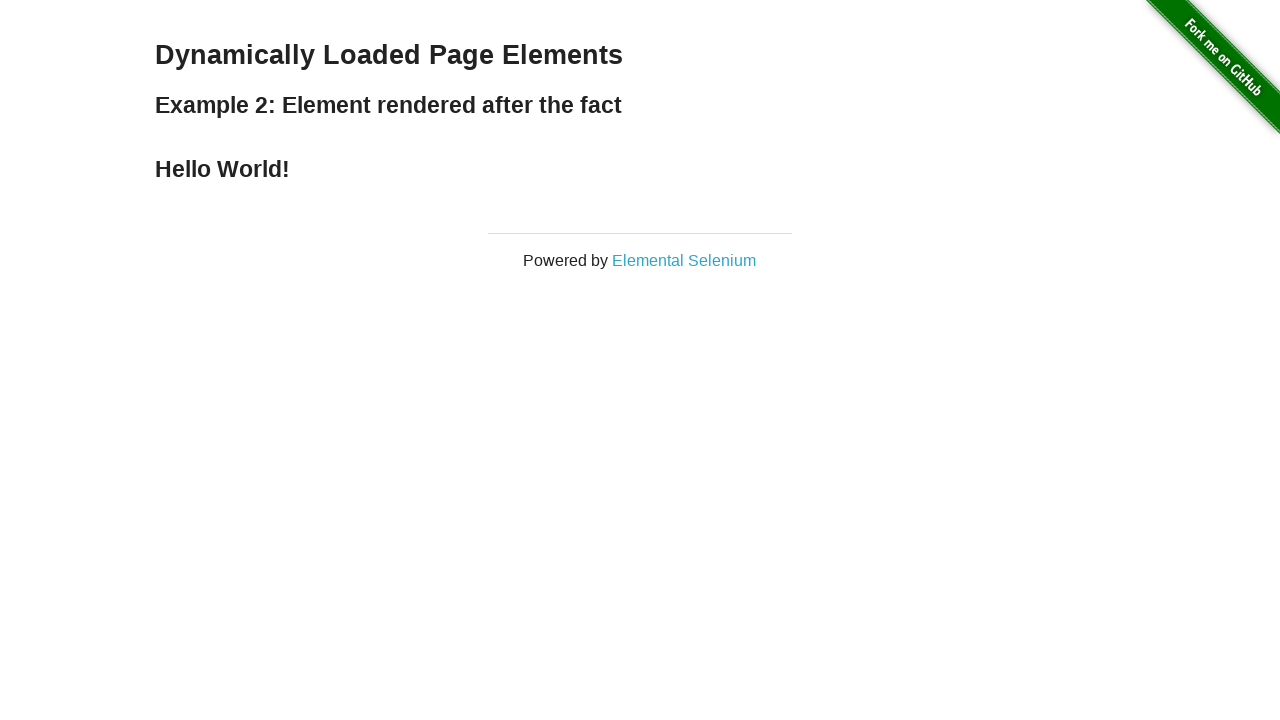

Retrieved text content from loaded element
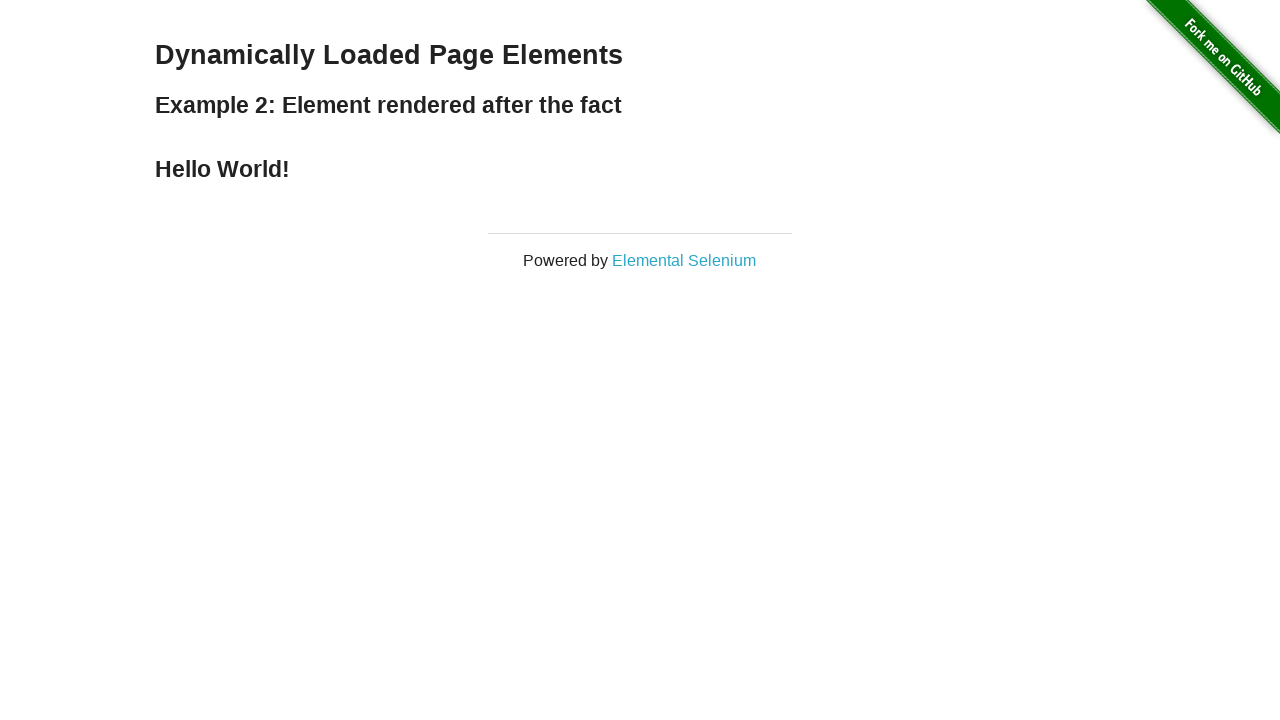

Verified element text is 'Hello World!'
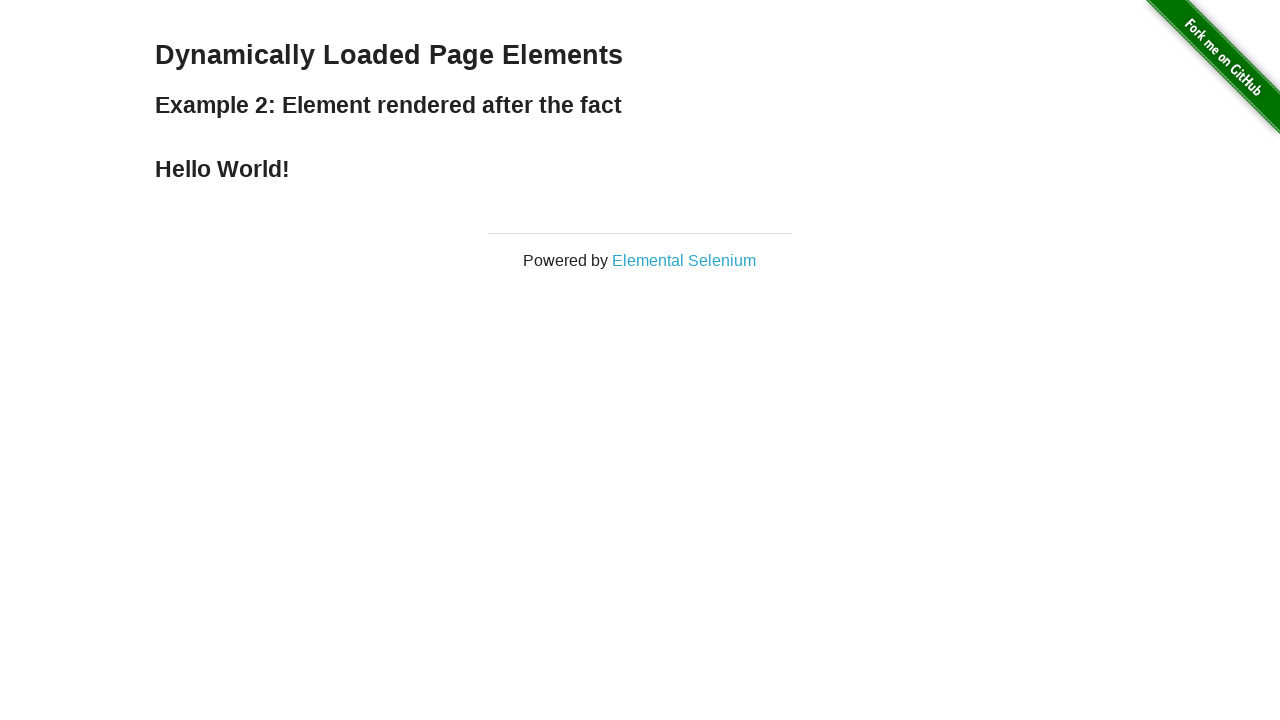

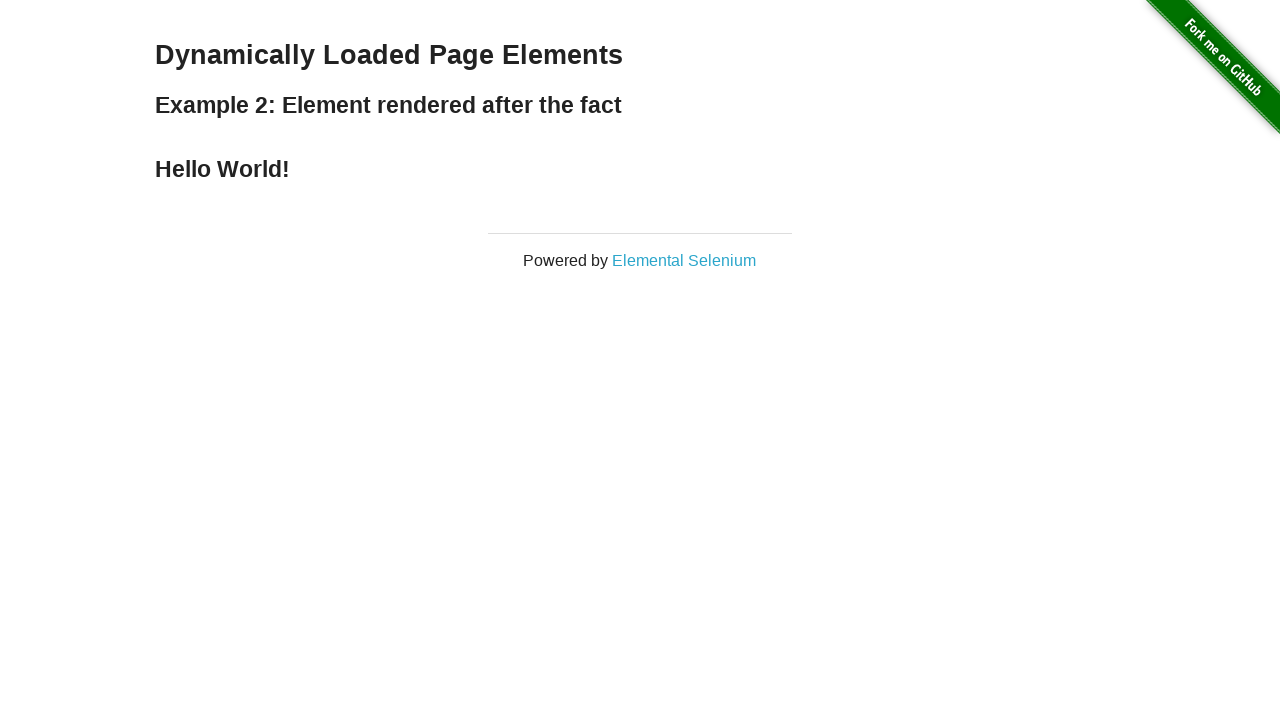